Navigates to Swiggy food delivery website and verifies the page loads successfully by waiting for main content to appear

Starting URL: https://www.swiggy.com/

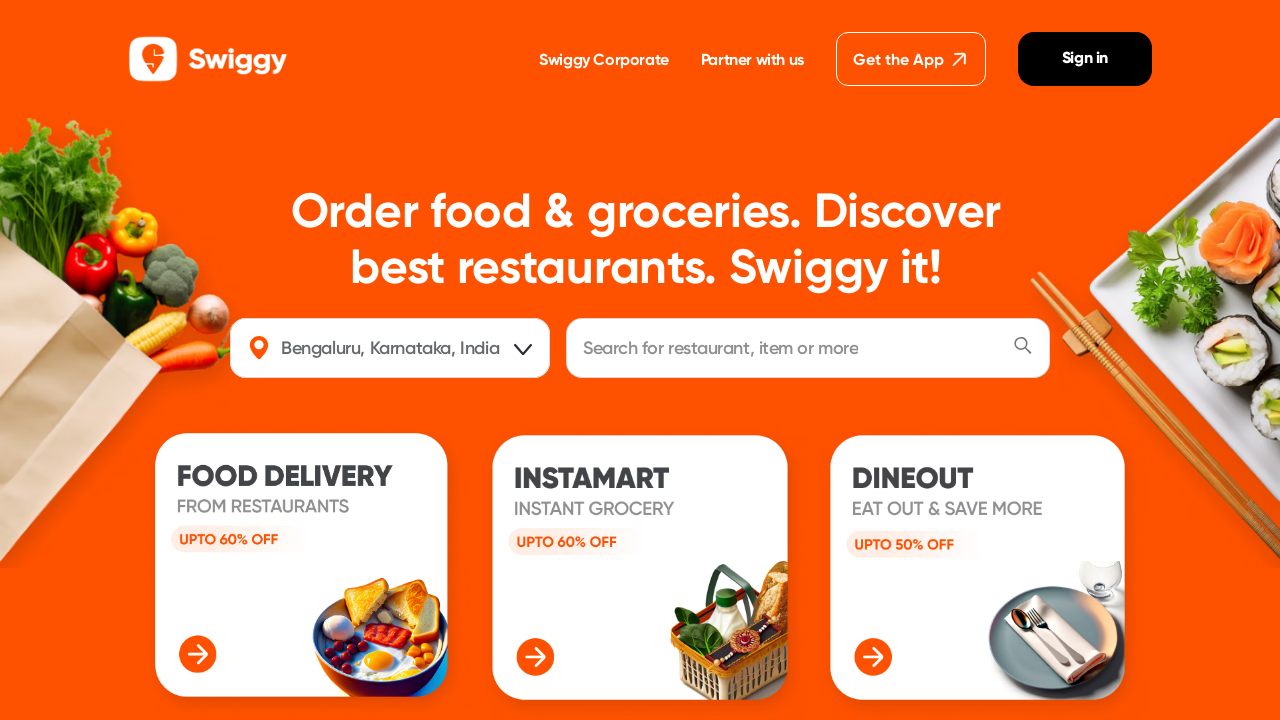

Set viewport size to 1920x1080
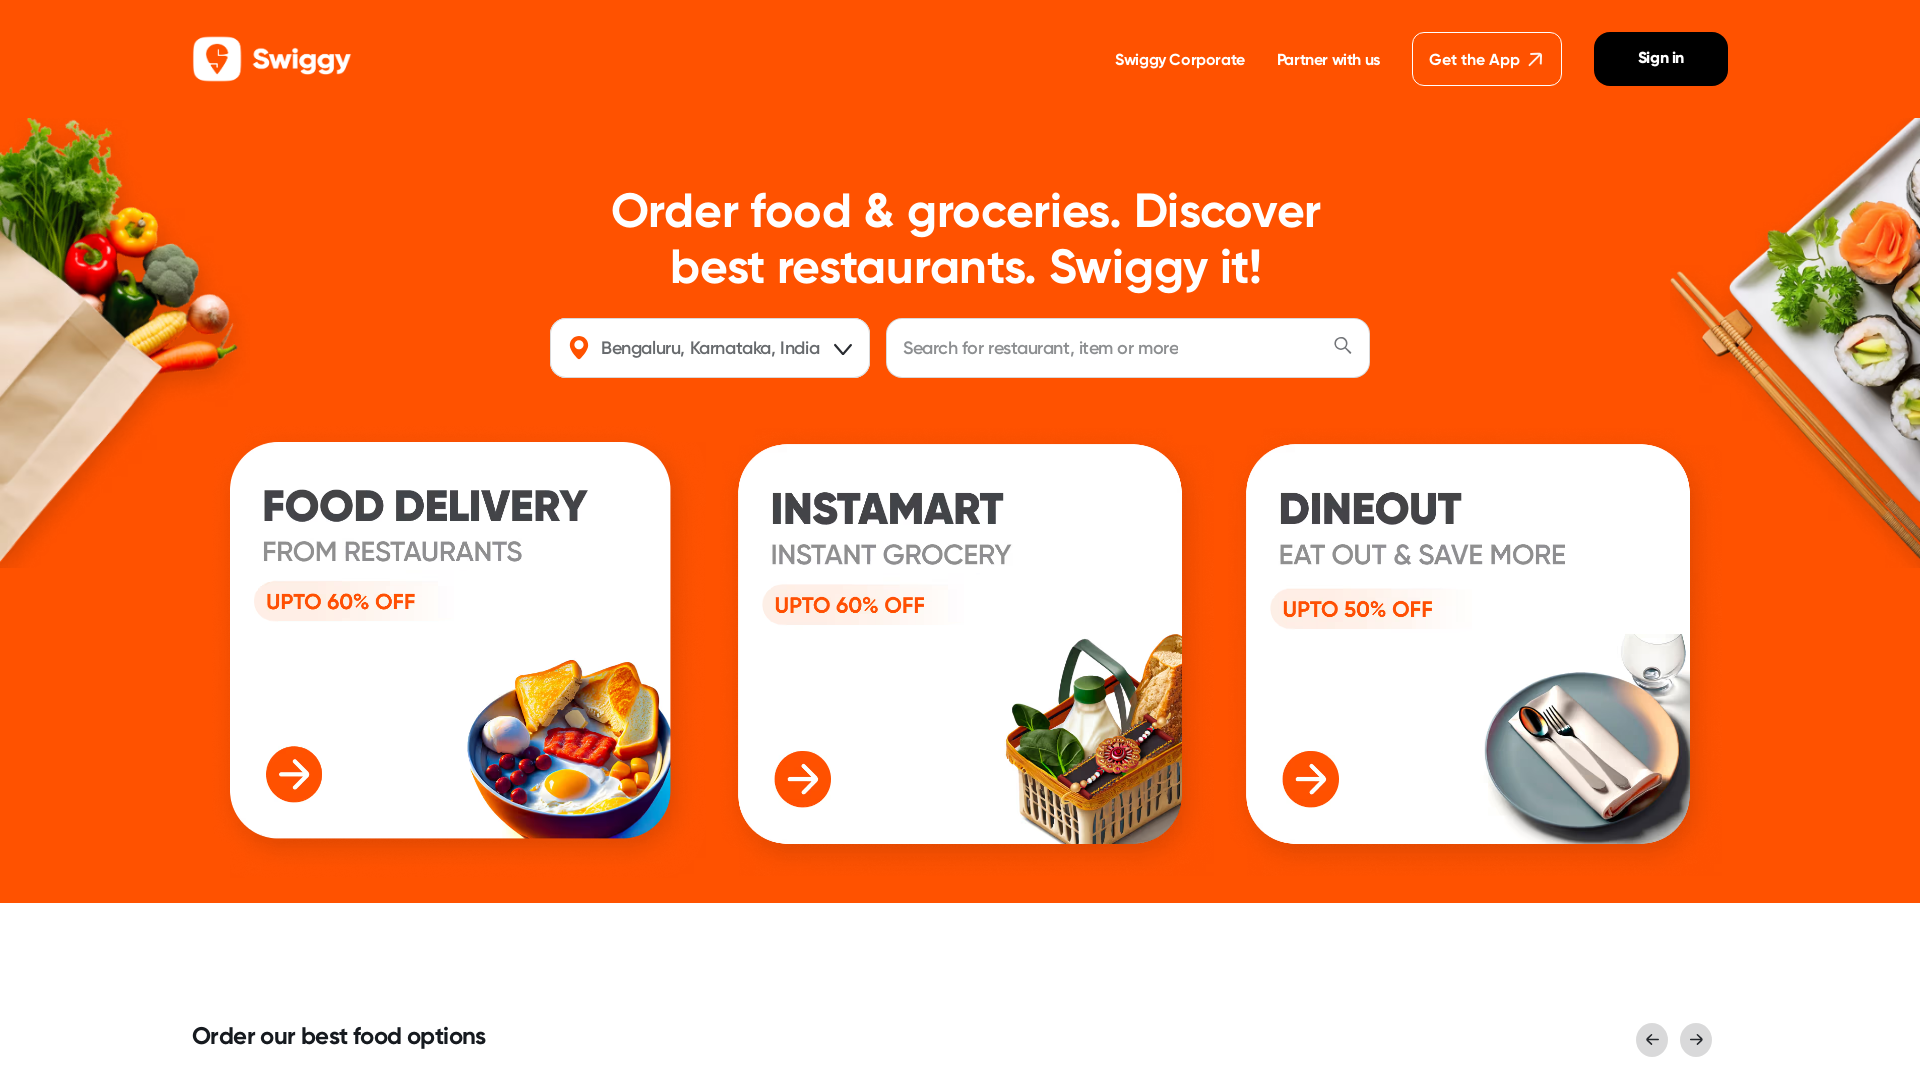

Swiggy page loaded successfully with network idle state
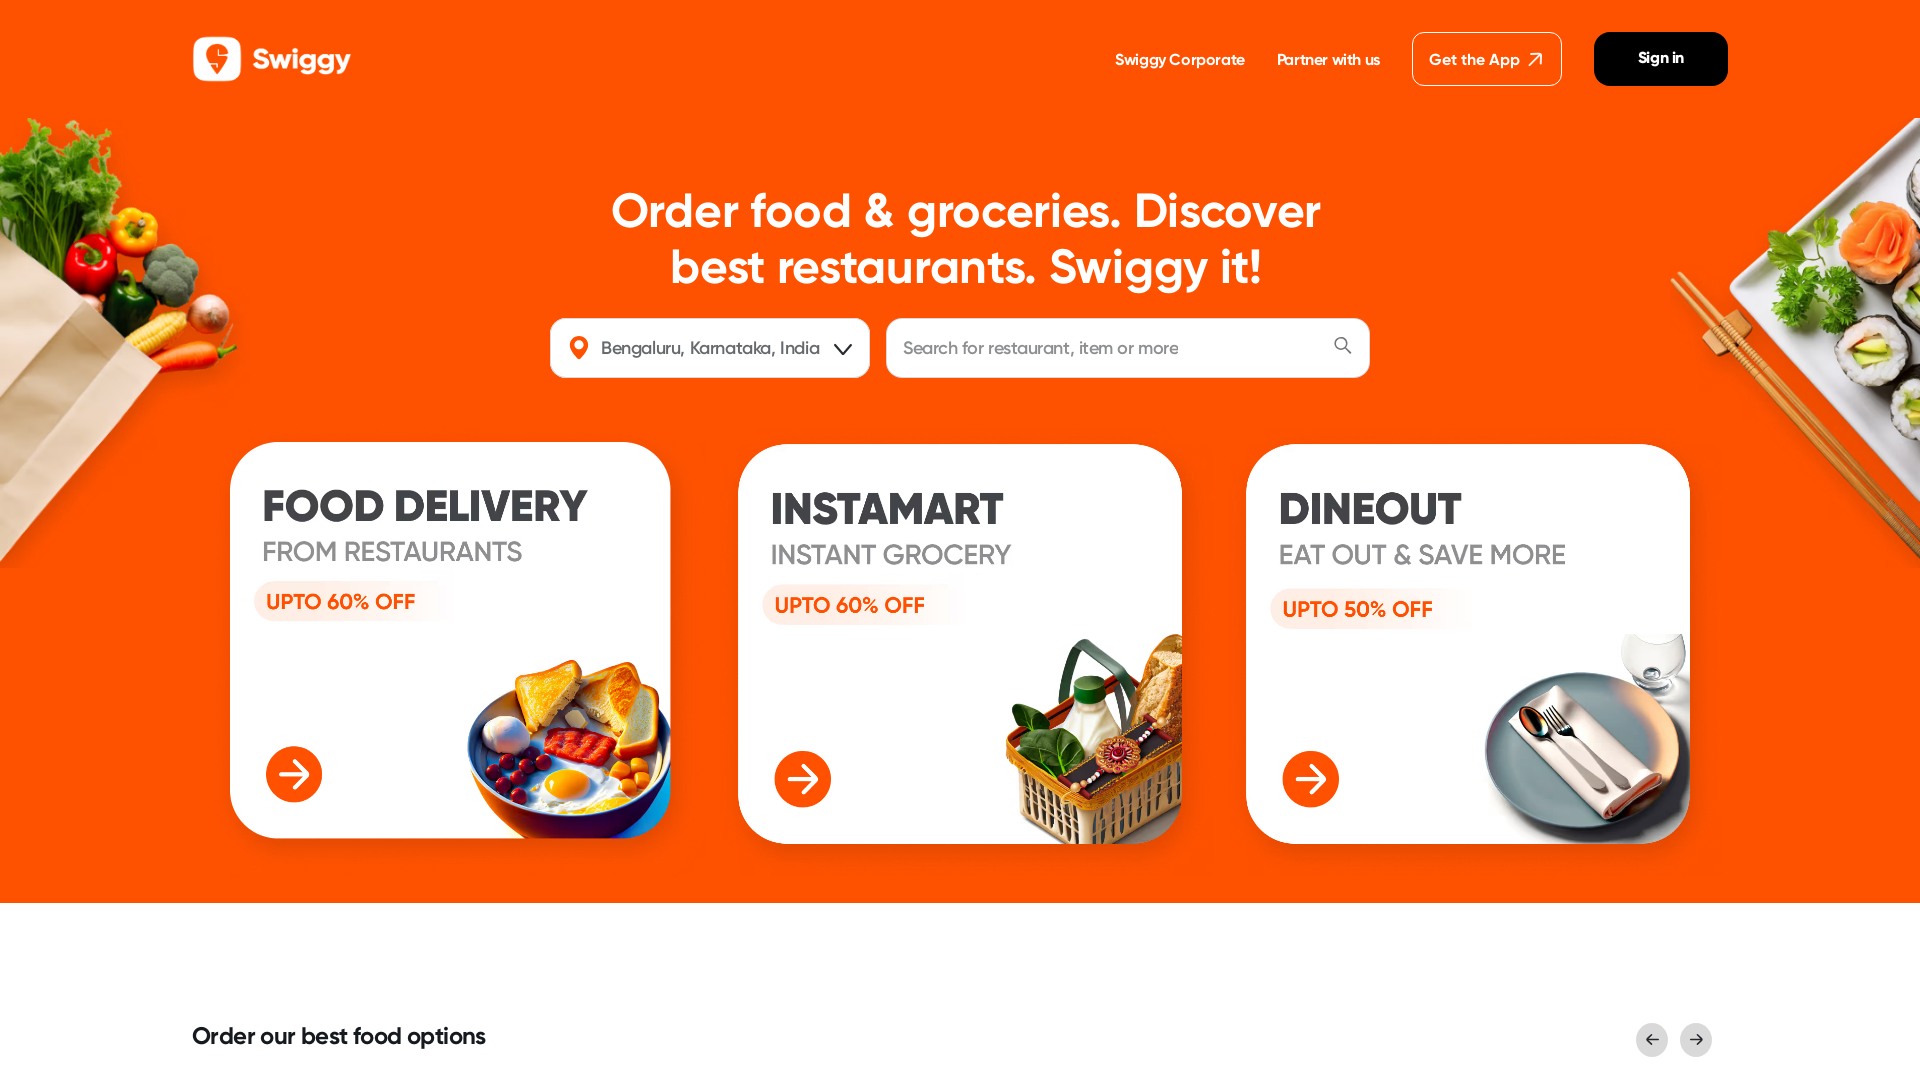

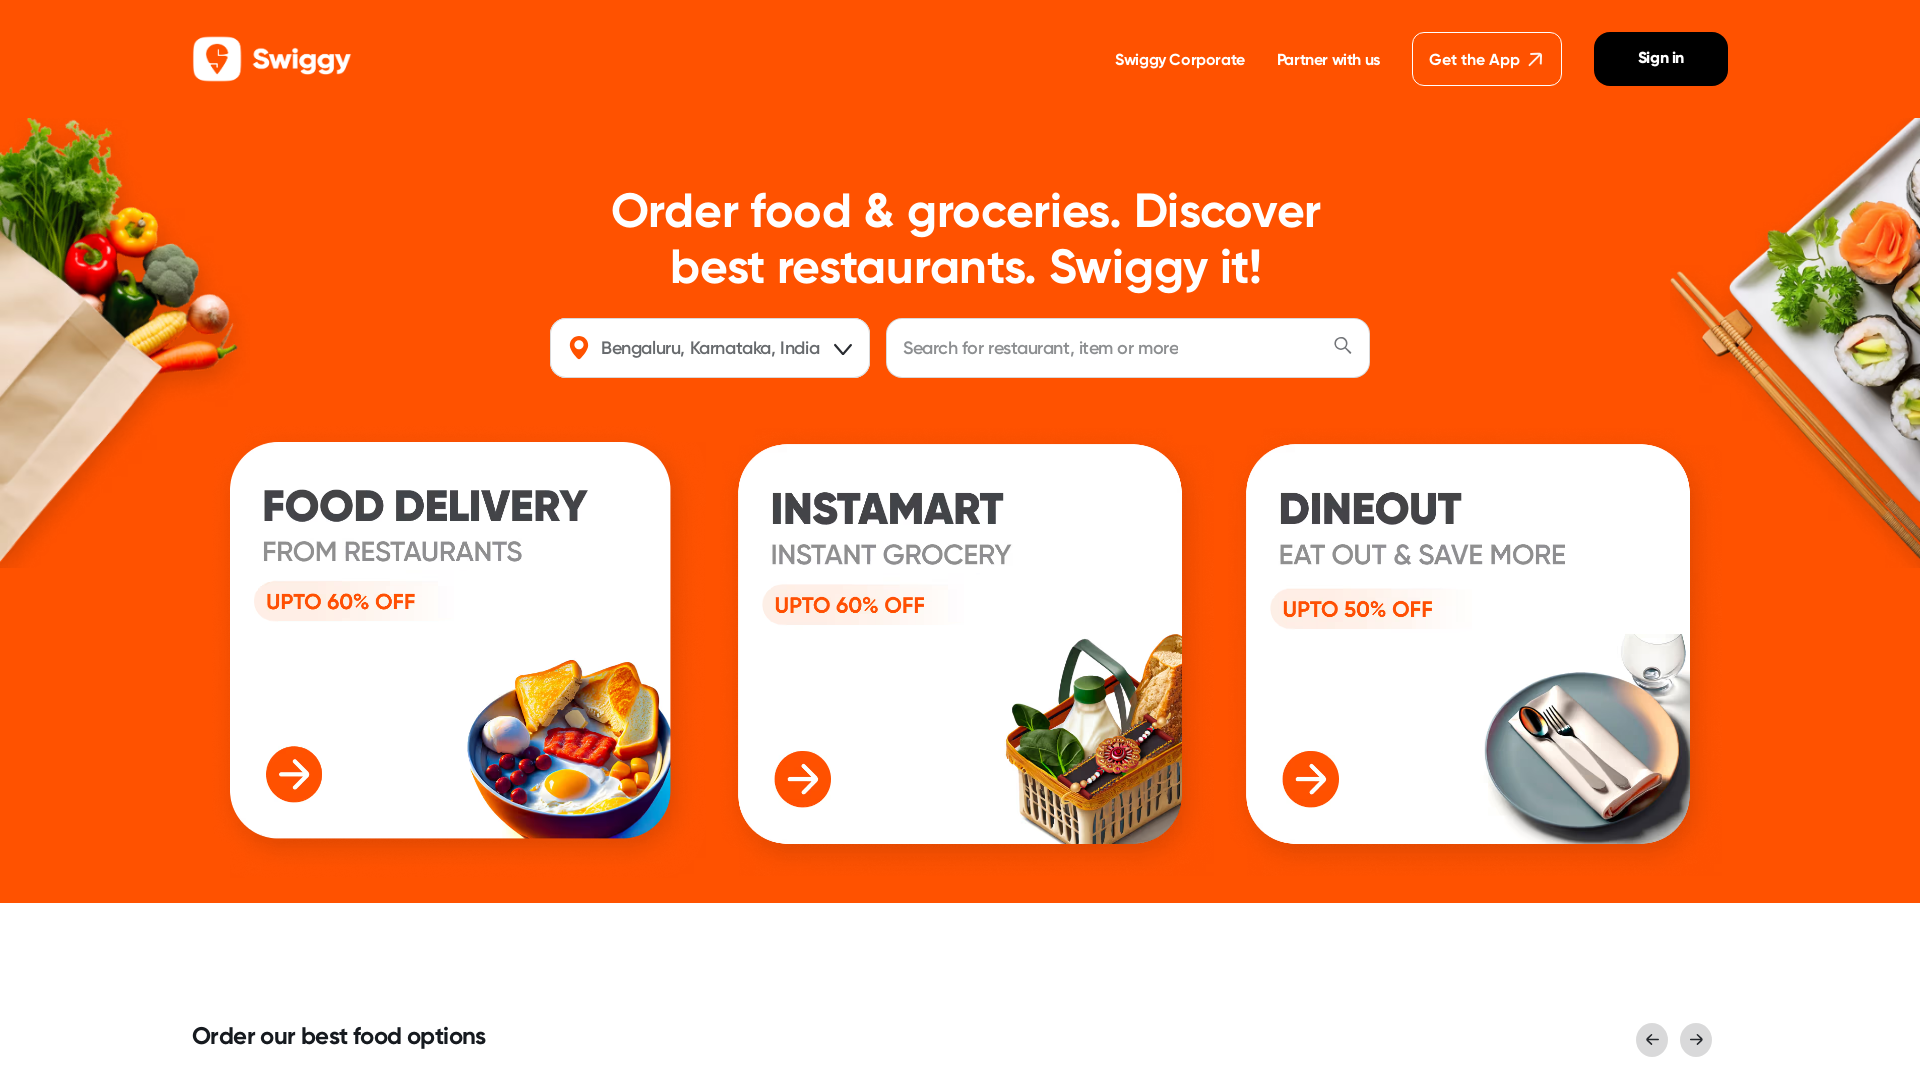